Tests navigation on a Selenium course content page by clicking on an accordion heading and then clicking on a model resume link.

Starting URL: http://greenstech.in/selenium-course-content.html

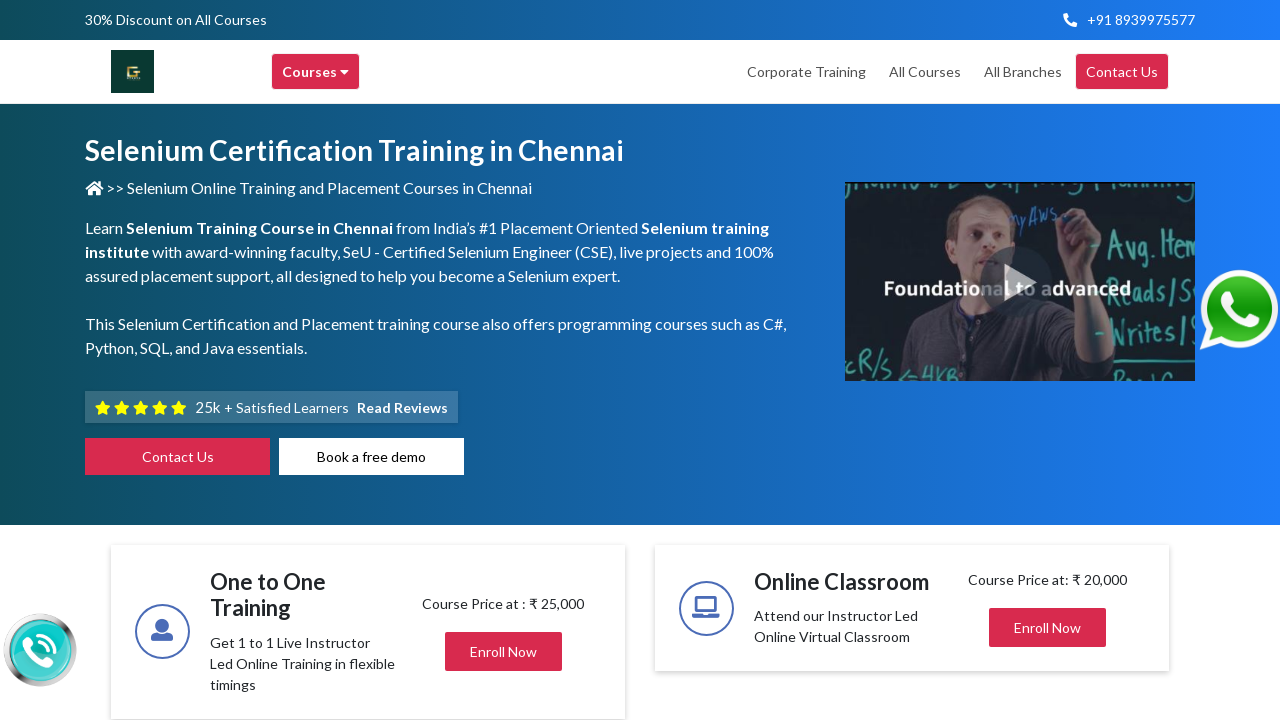

Set viewport size to 1920x1080
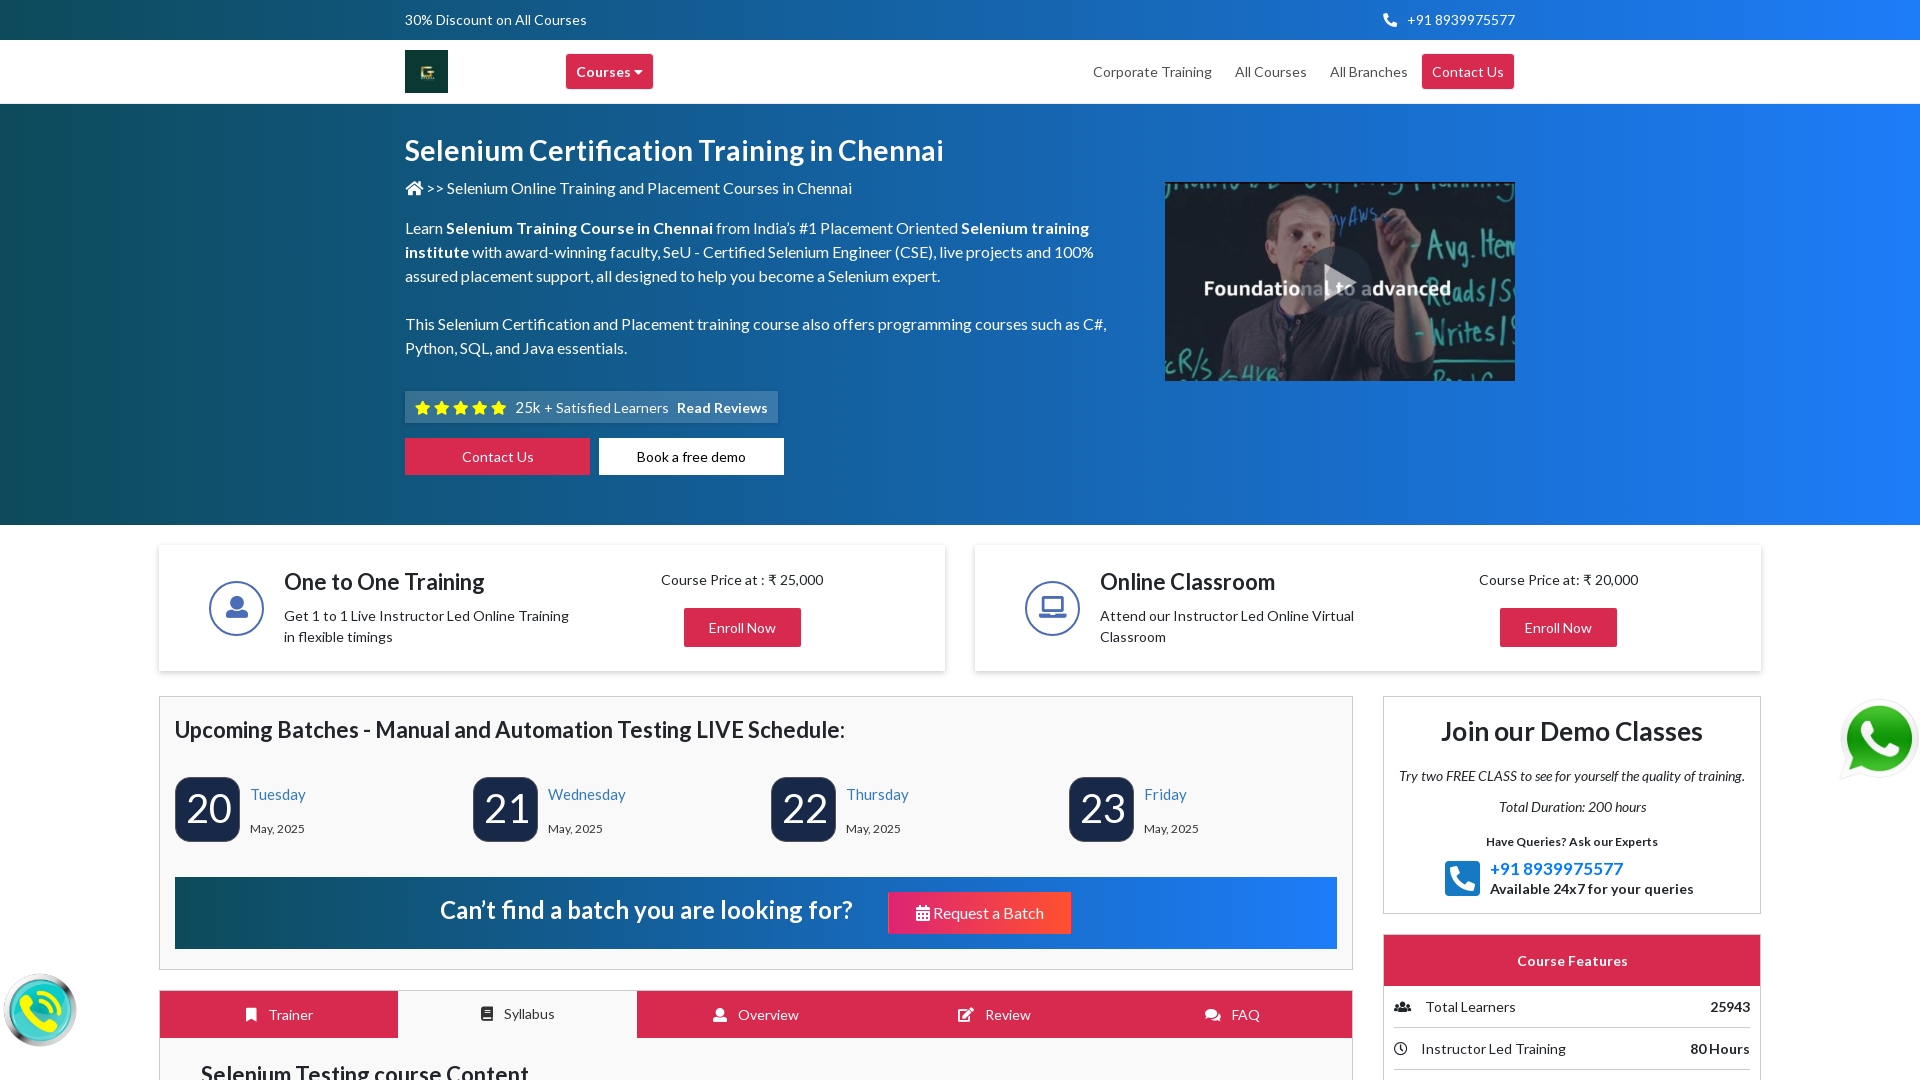

Clicked on Model Resume accordion heading at (1572, 541) on #heading201
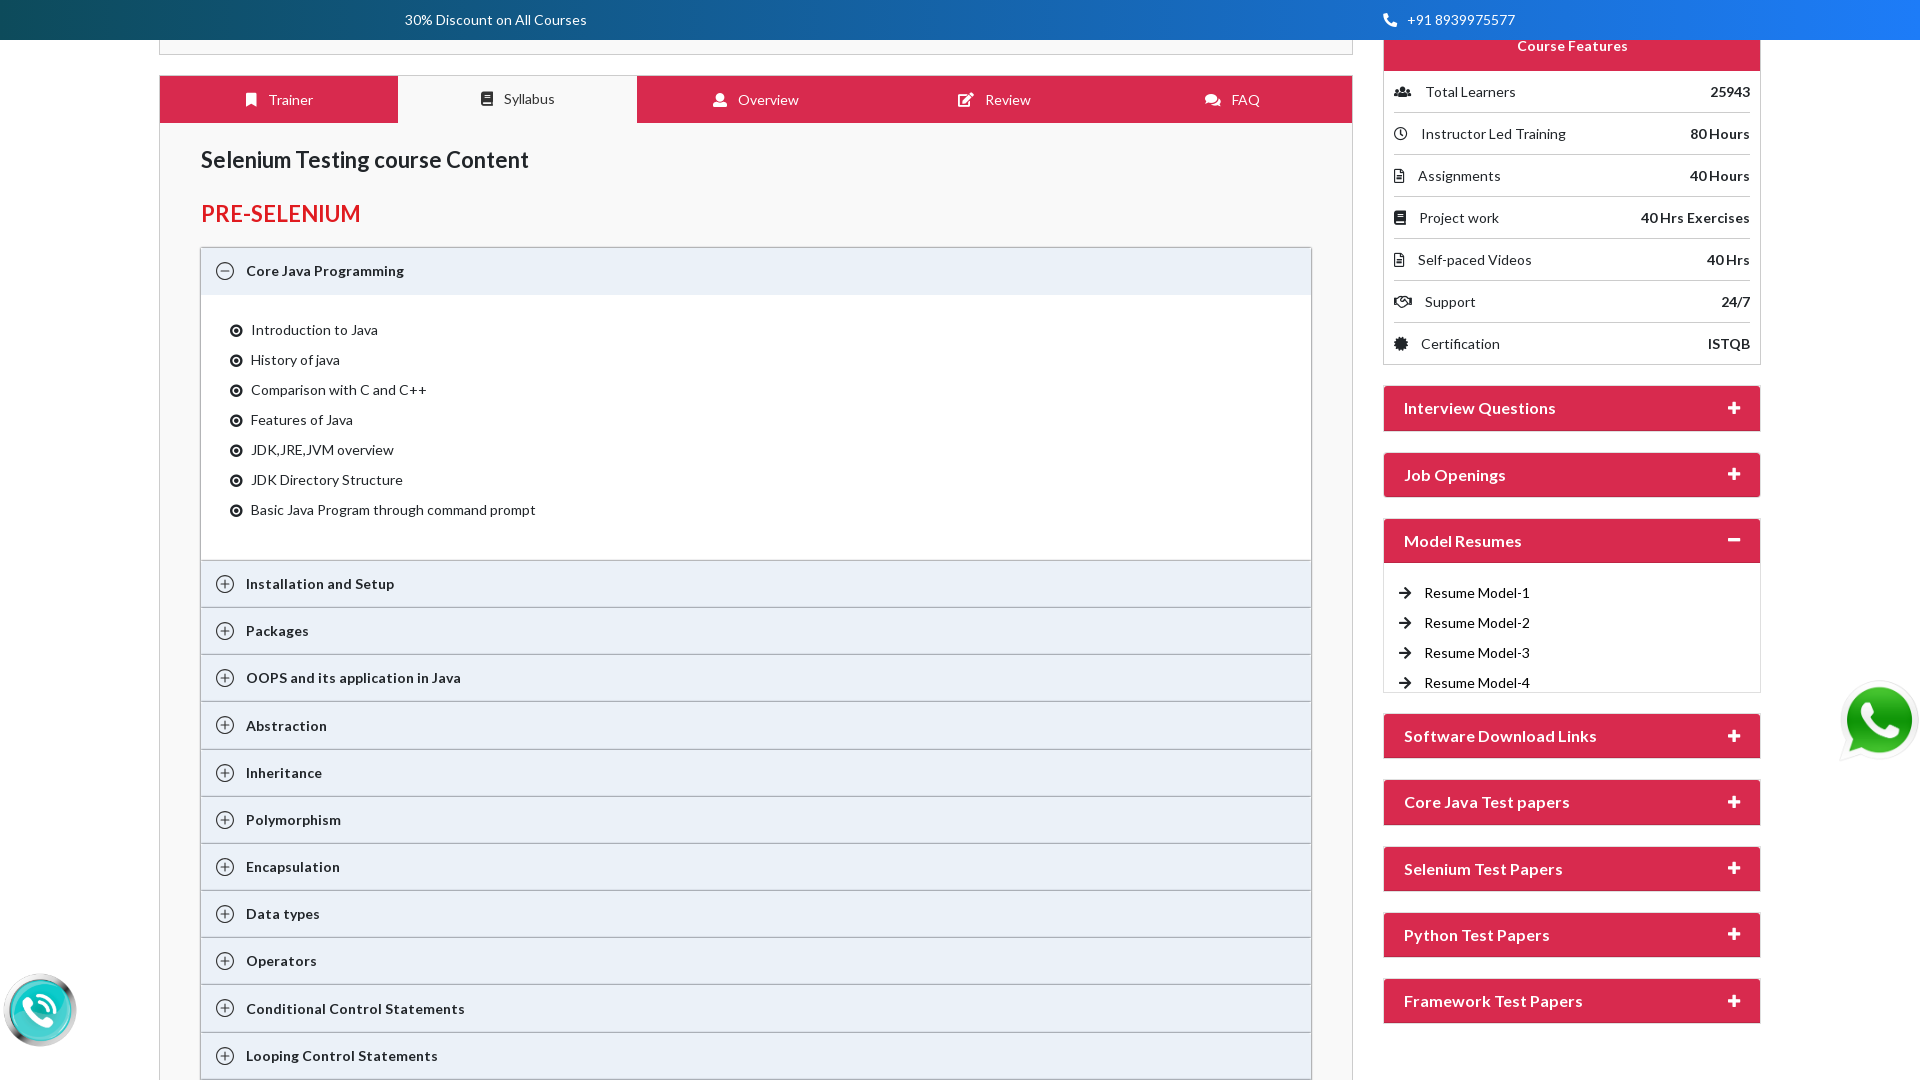

Clicked on Model Resume training link at (1477, 593) on a[title='Model Resume training in chennai']
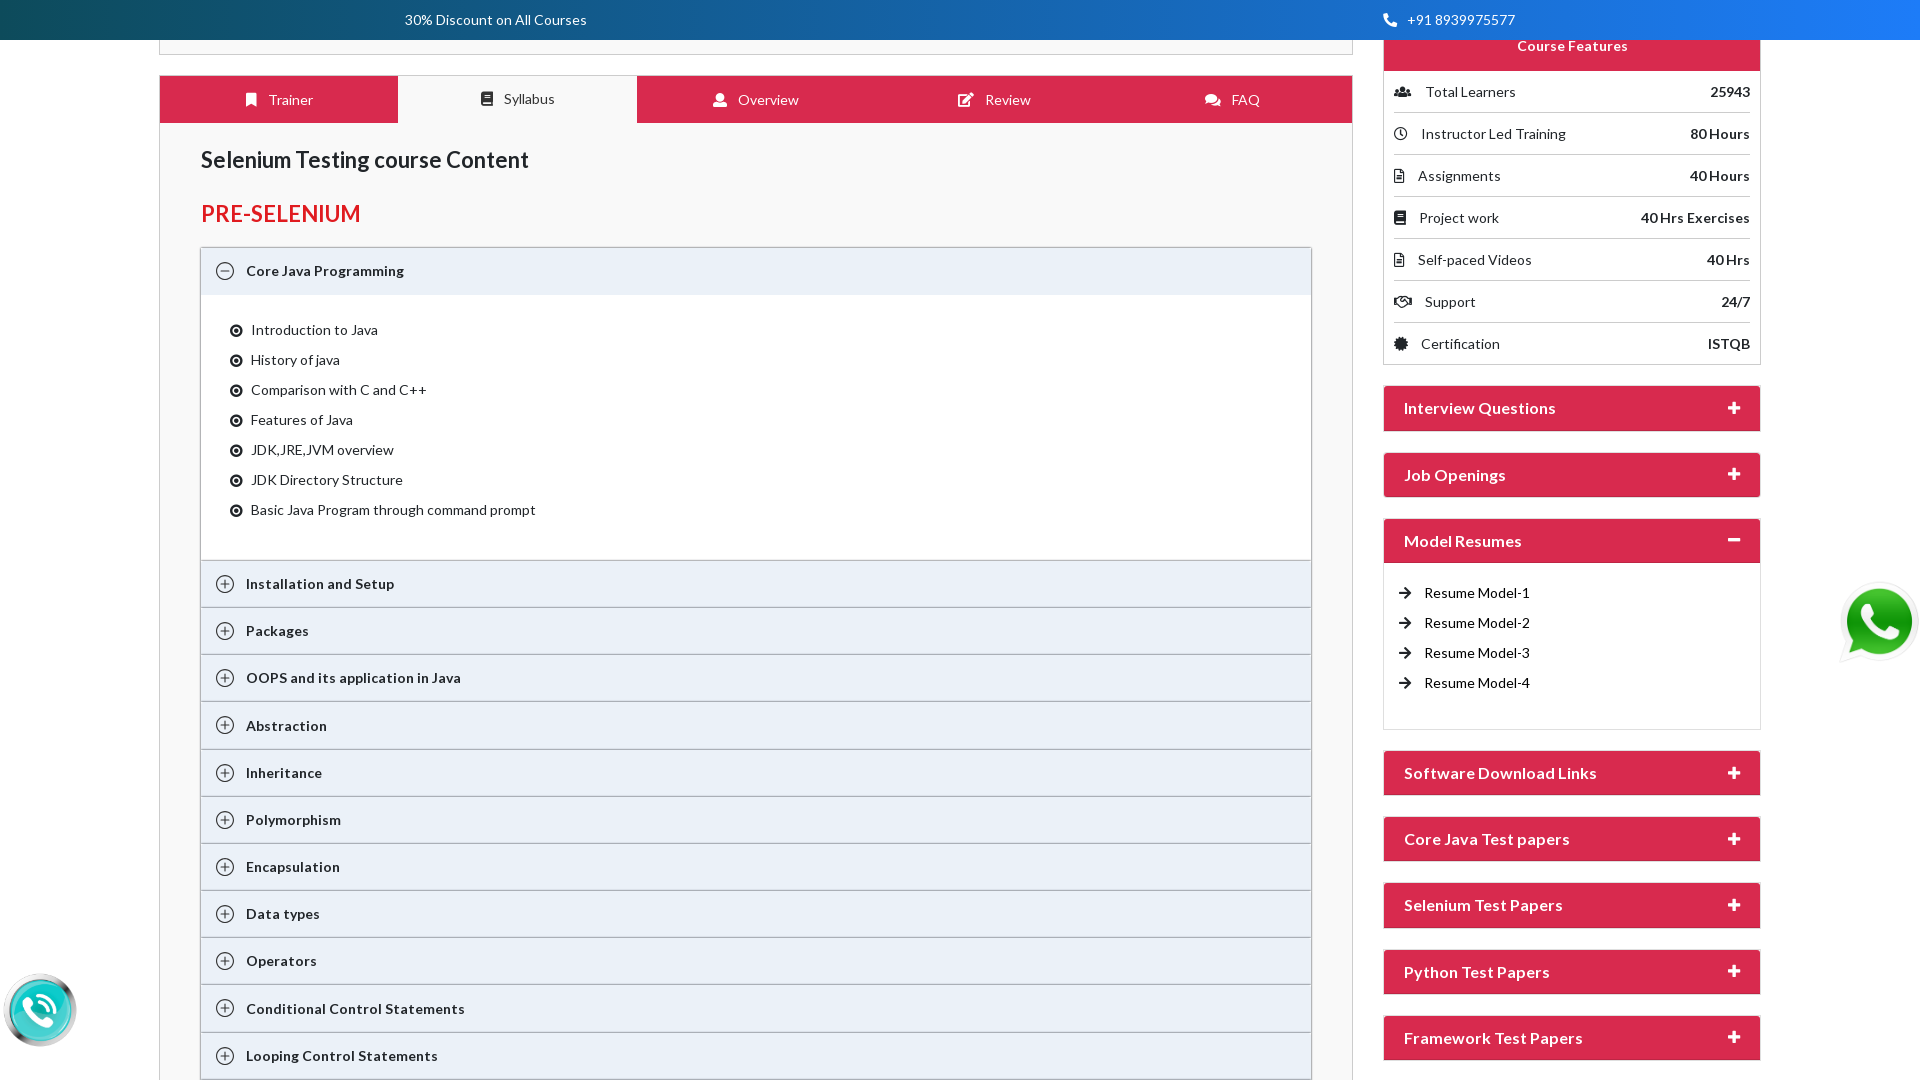

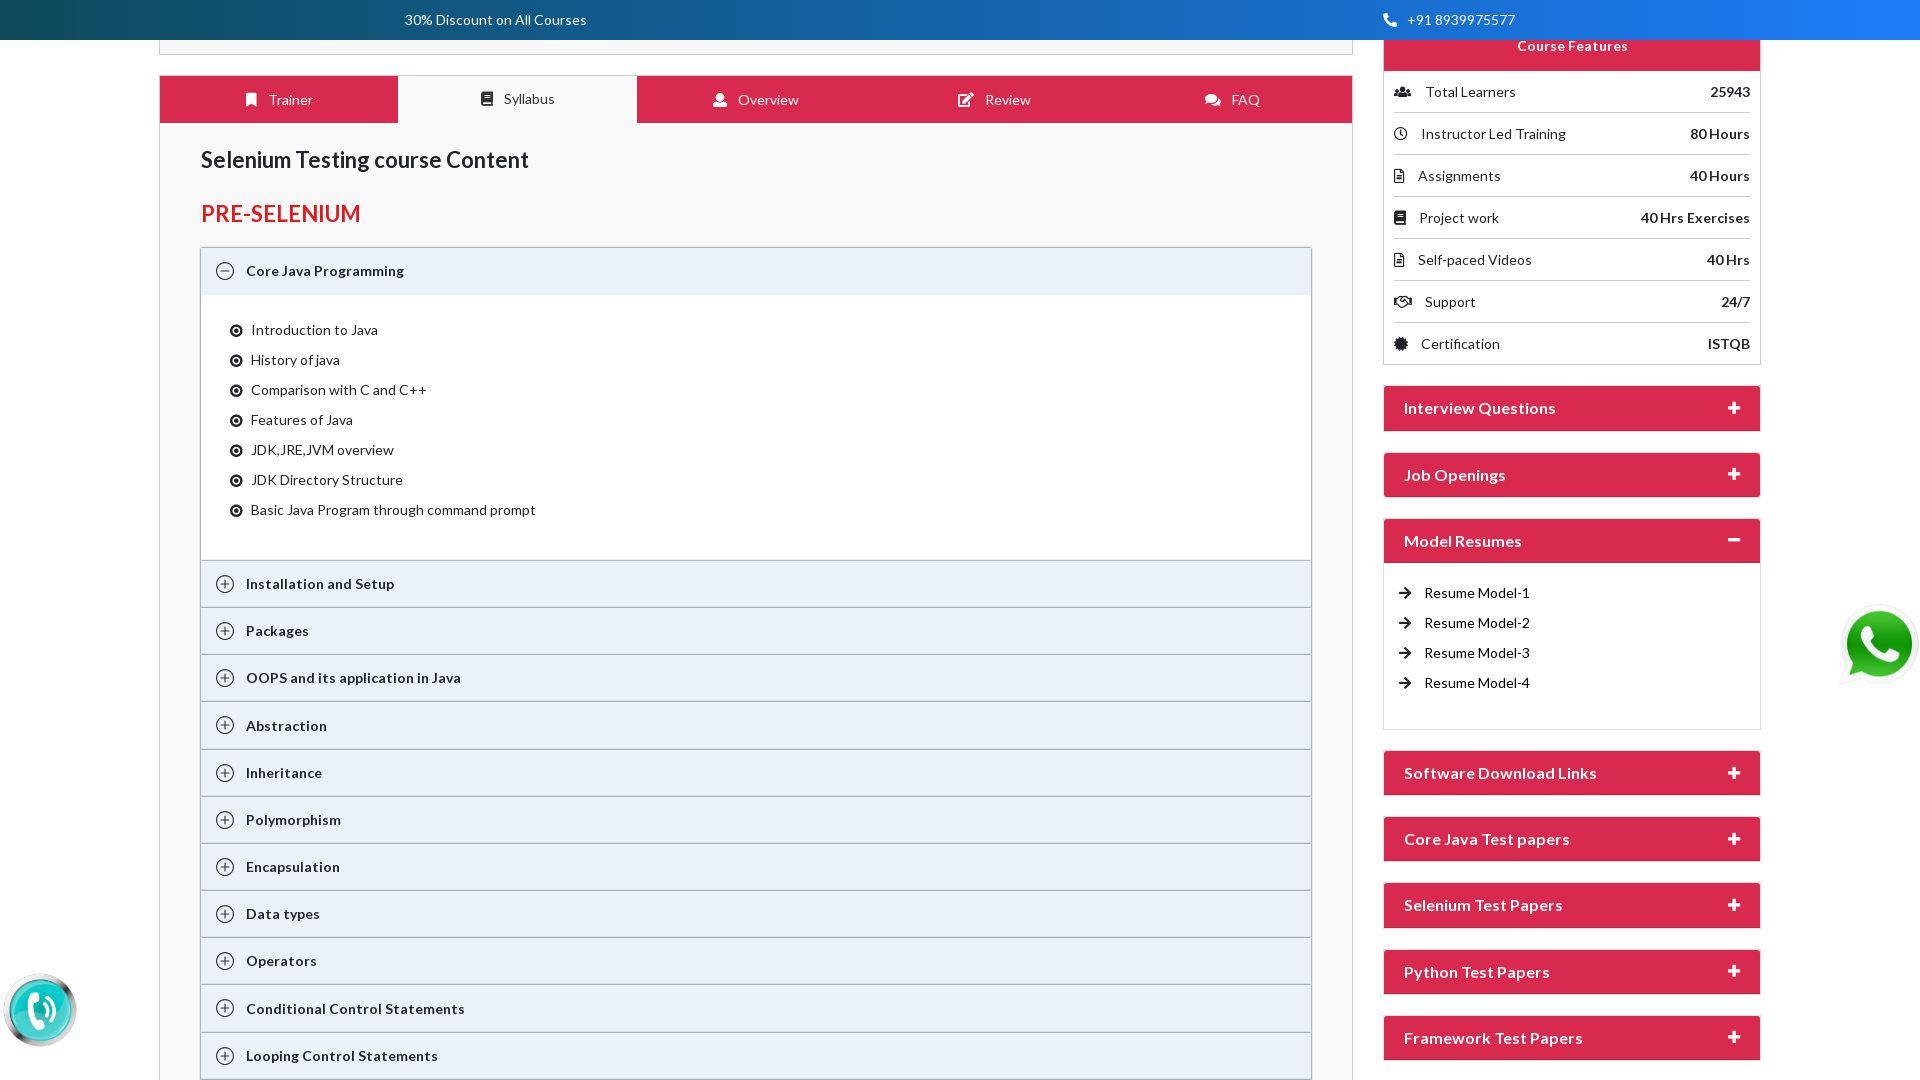